Tests keyboard key press functionality by sending SPACE key to an element and TAB key via ActionChains, verifying the displayed result text after each key press.

Starting URL: http://the-internet.herokuapp.com/key_presses

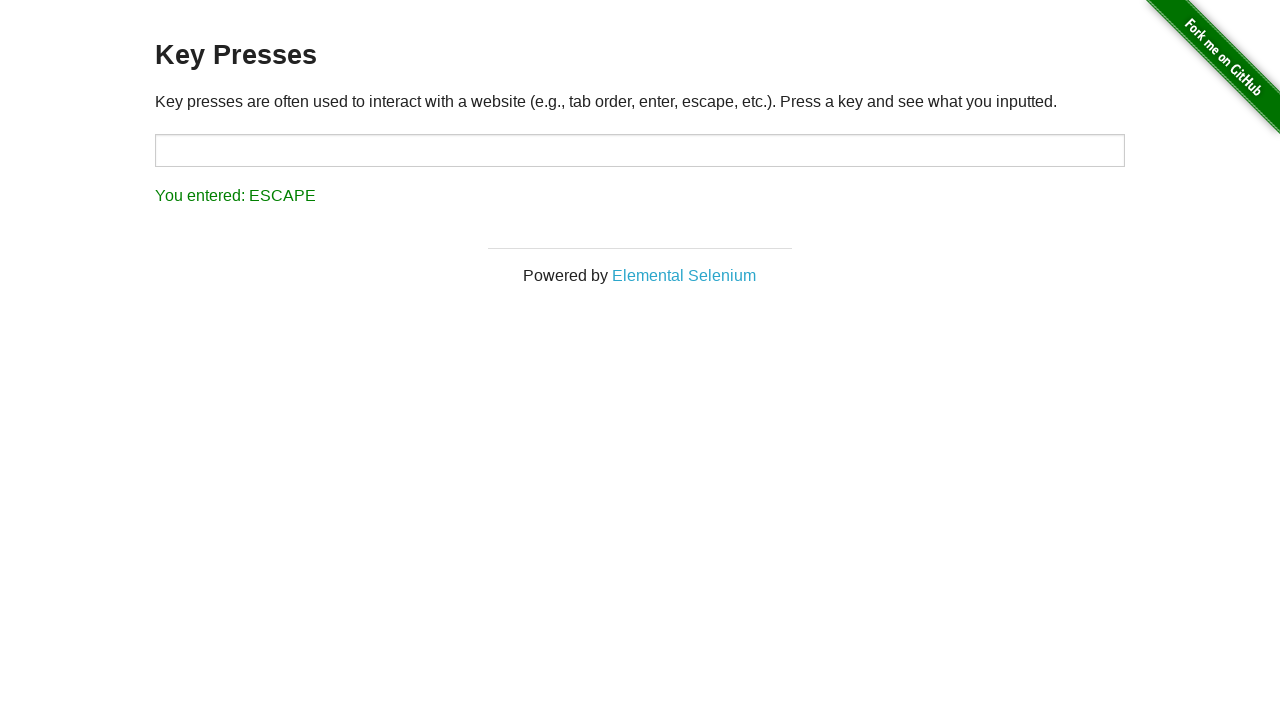

Pressed SPACE key on example element on .example
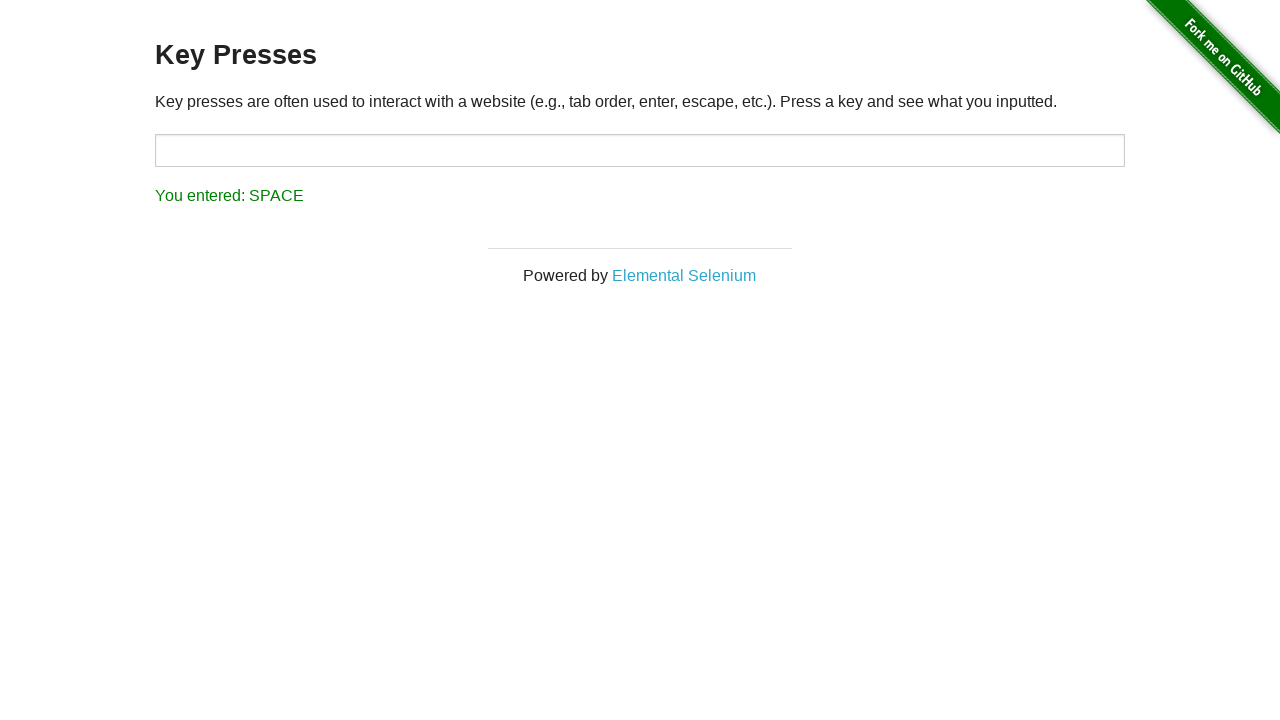

Retrieved result text after SPACE key press
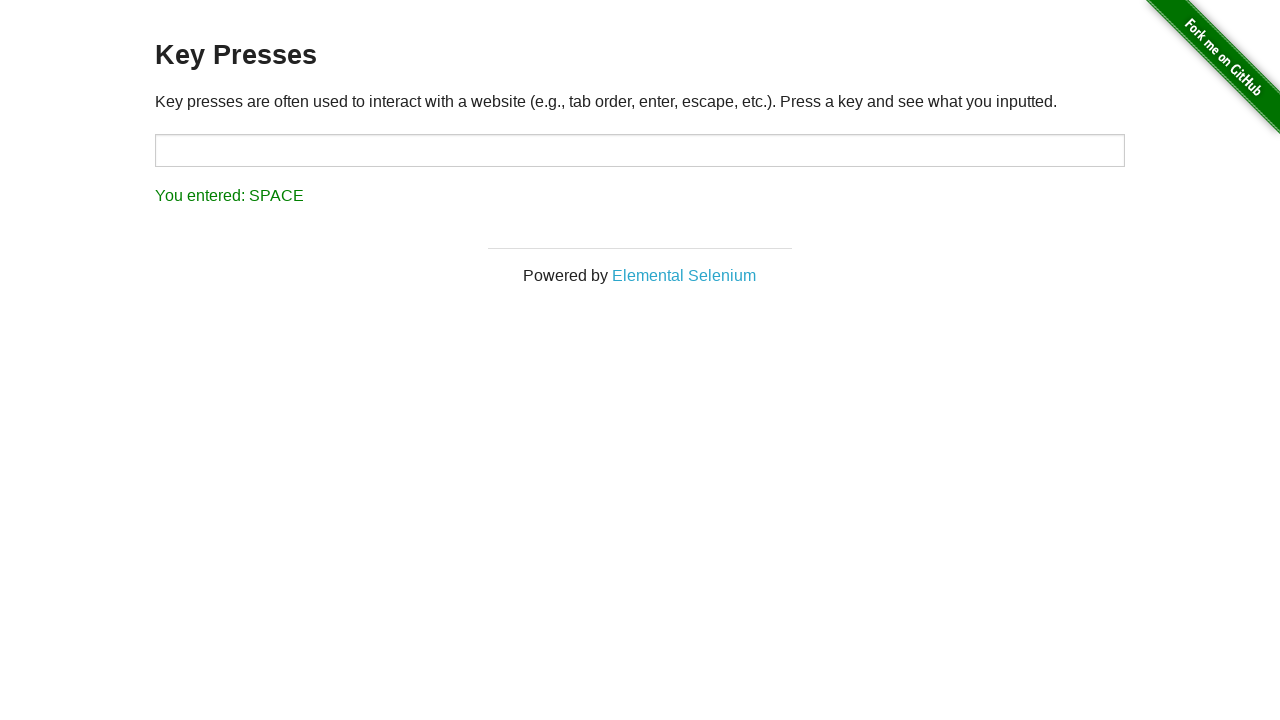

Verified result text shows 'You entered: SPACE'
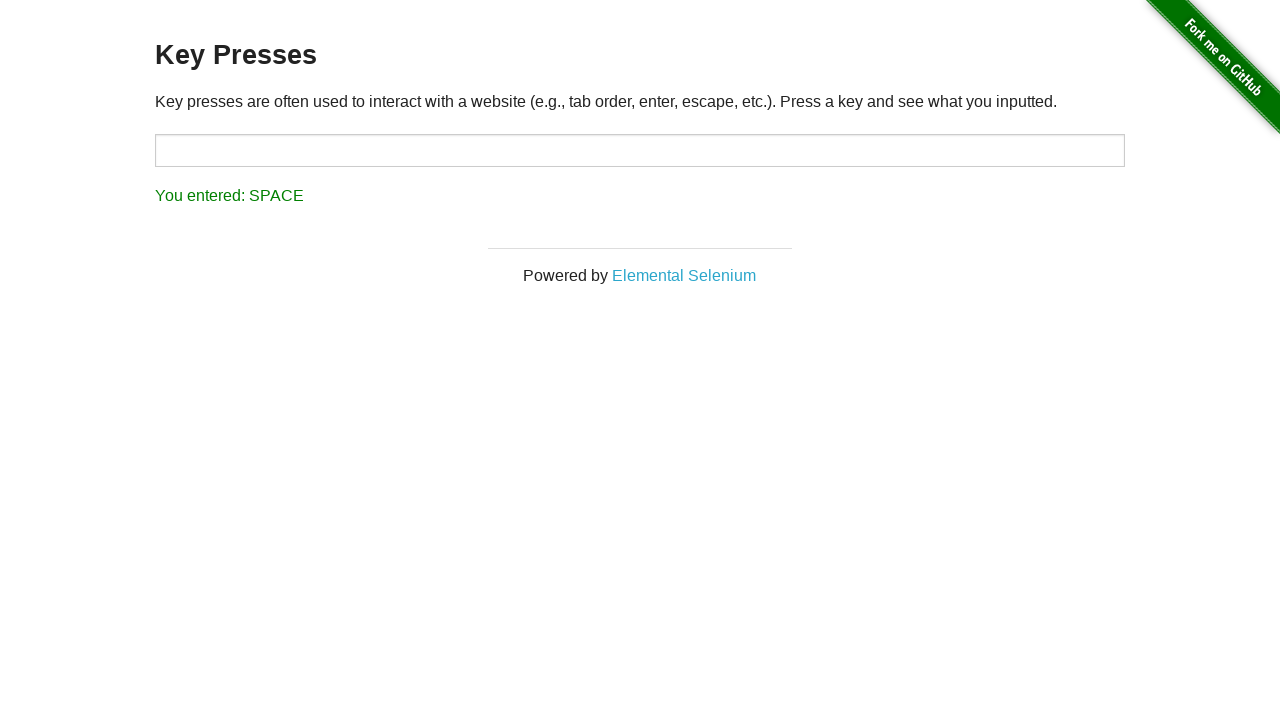

Pressed TAB key via keyboard
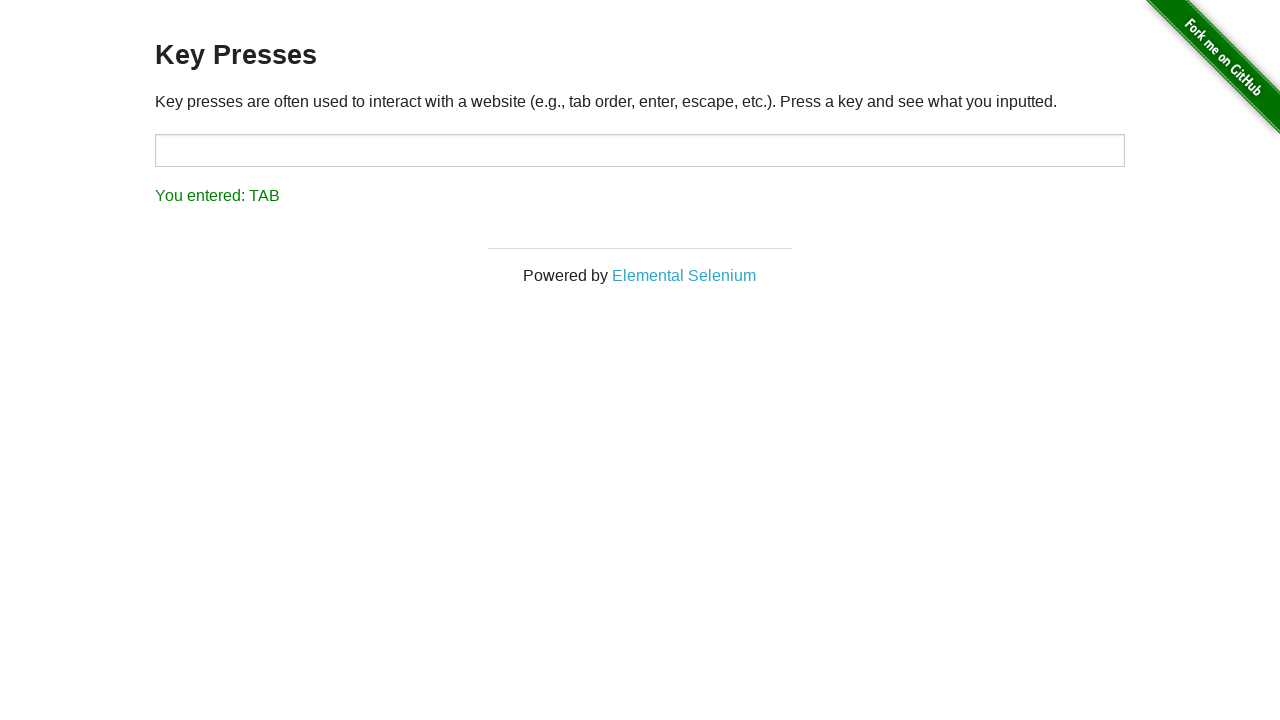

Retrieved result text after TAB key press
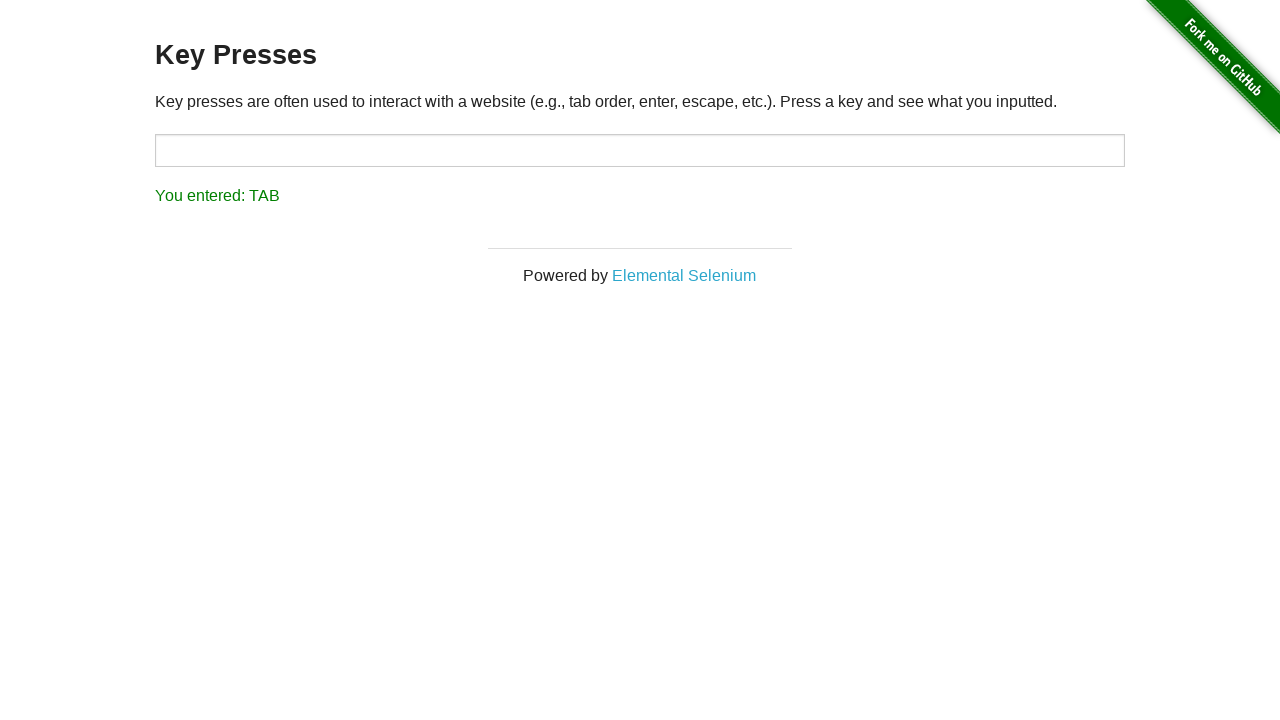

Verified result text shows 'You entered: TAB'
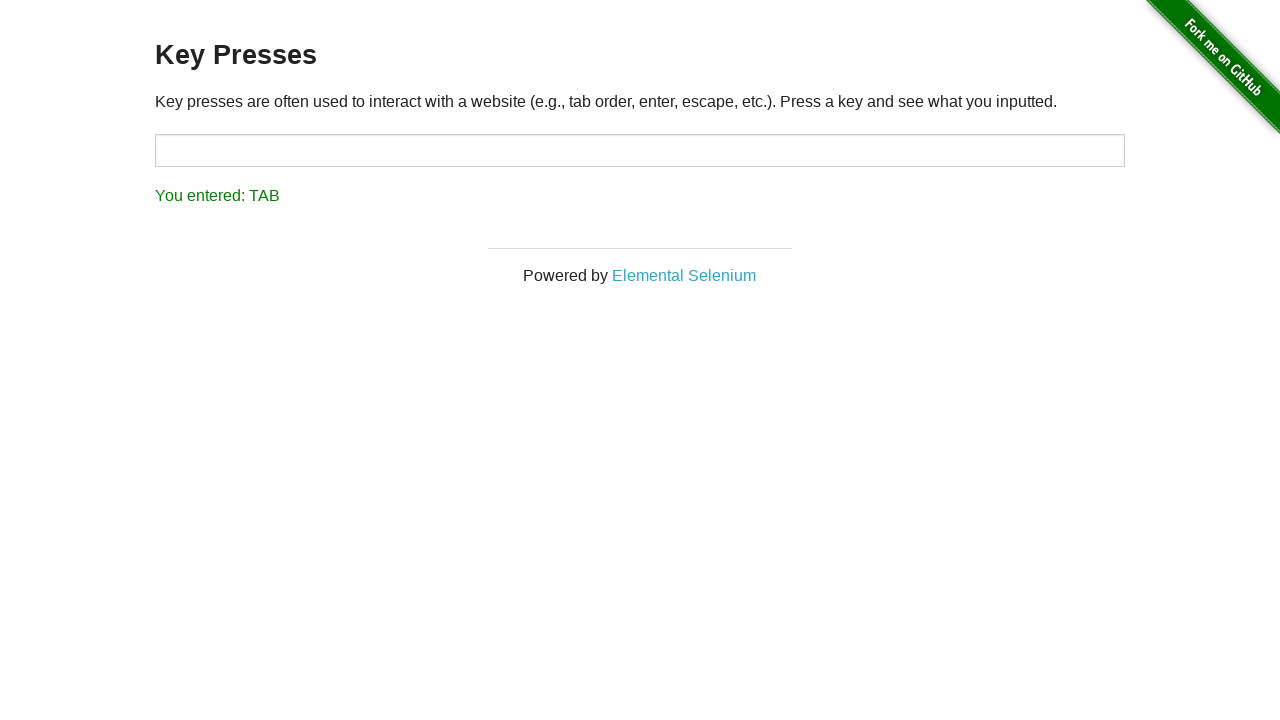

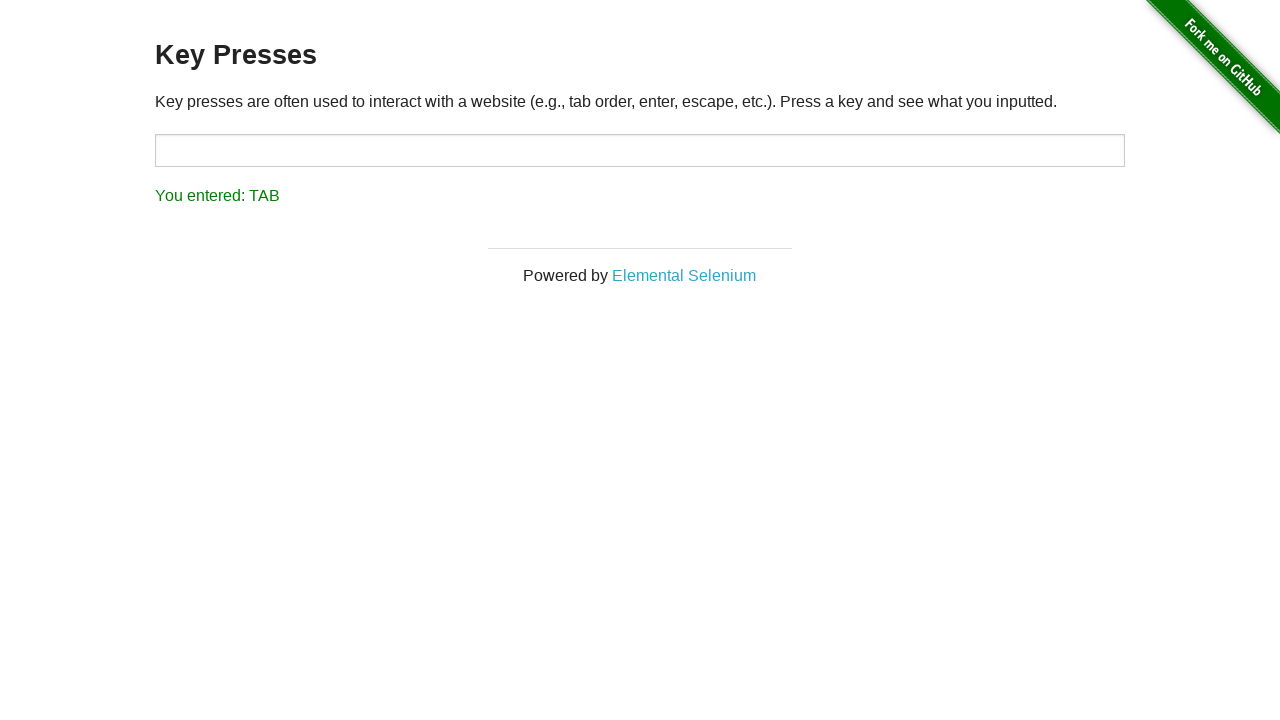